Tests filtering to display only active (uncompleted) items

Starting URL: https://demo.playwright.dev/todomvc

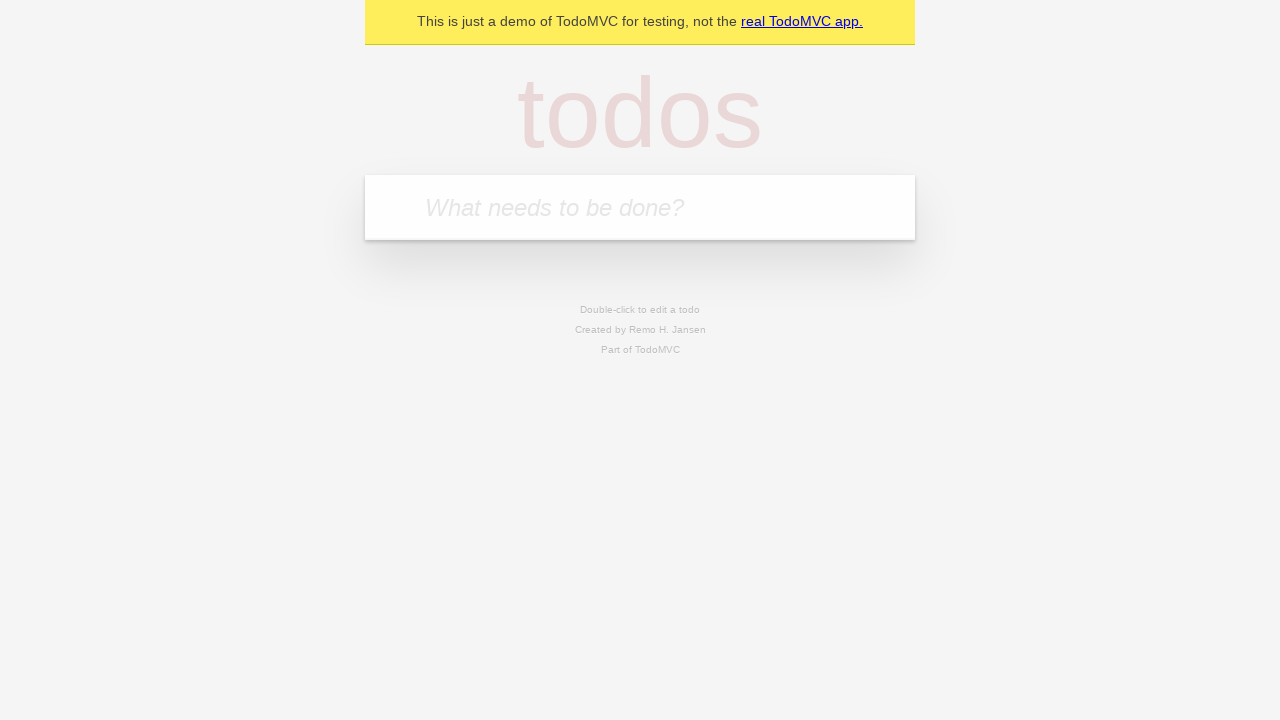

Filled todo input with 'buy some cheese' on internal:attr=[placeholder="What needs to be done?"i]
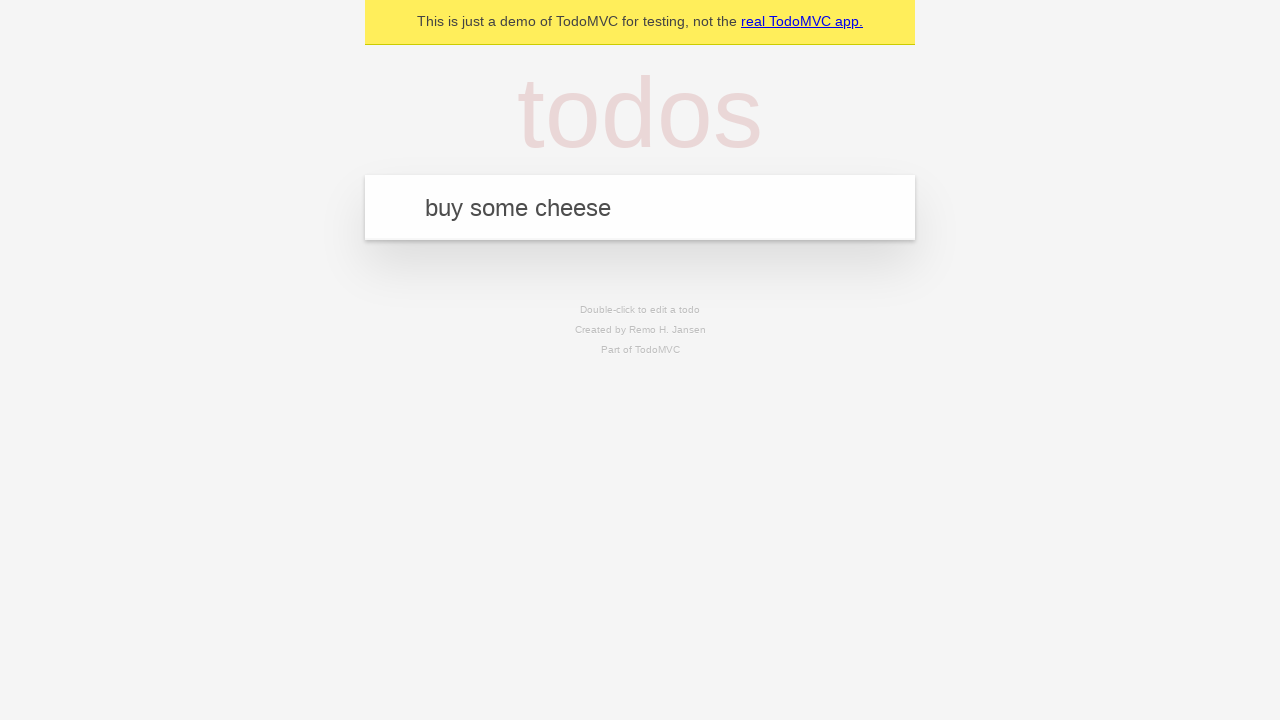

Pressed Enter to create first todo on internal:attr=[placeholder="What needs to be done?"i]
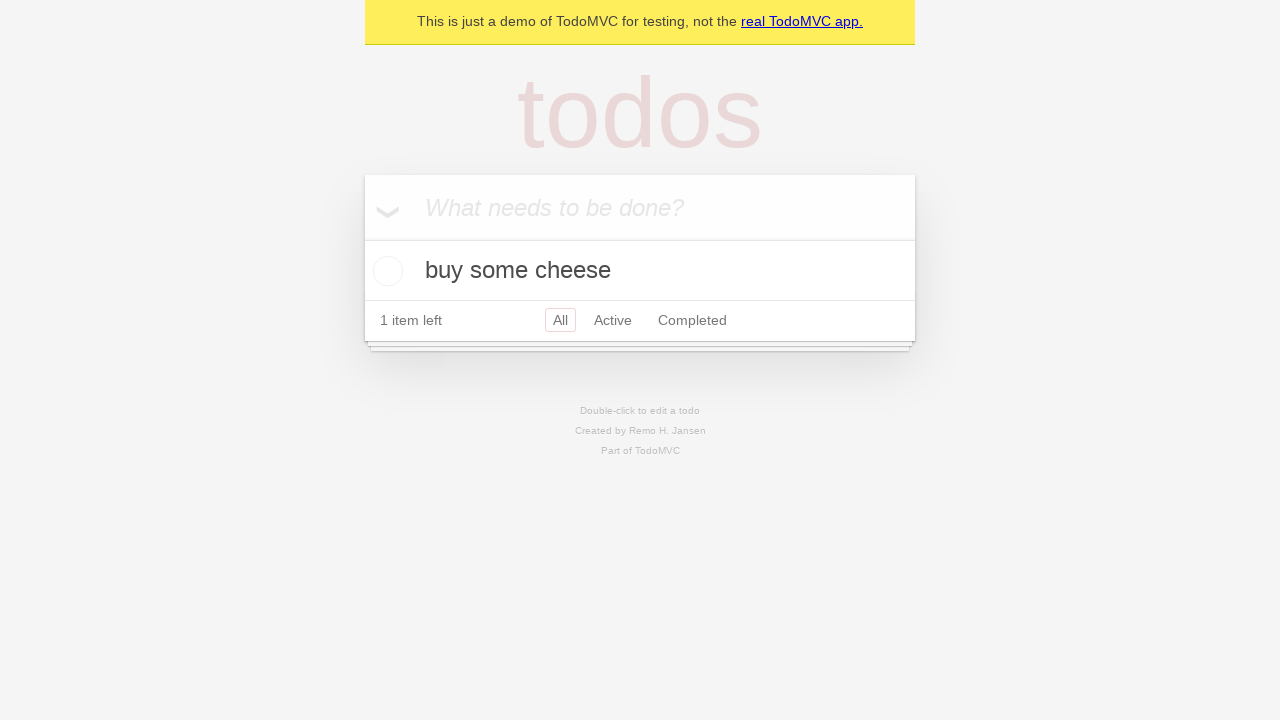

Filled todo input with 'feed the cat' on internal:attr=[placeholder="What needs to be done?"i]
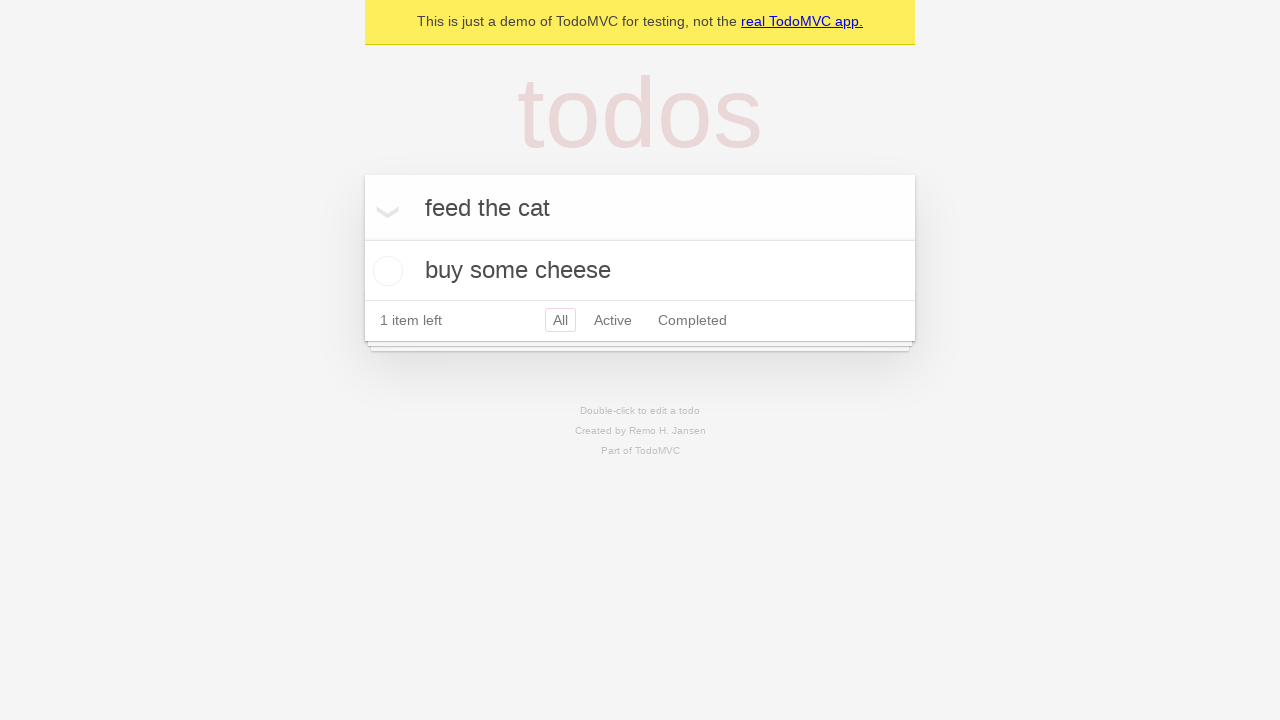

Pressed Enter to create second todo on internal:attr=[placeholder="What needs to be done?"i]
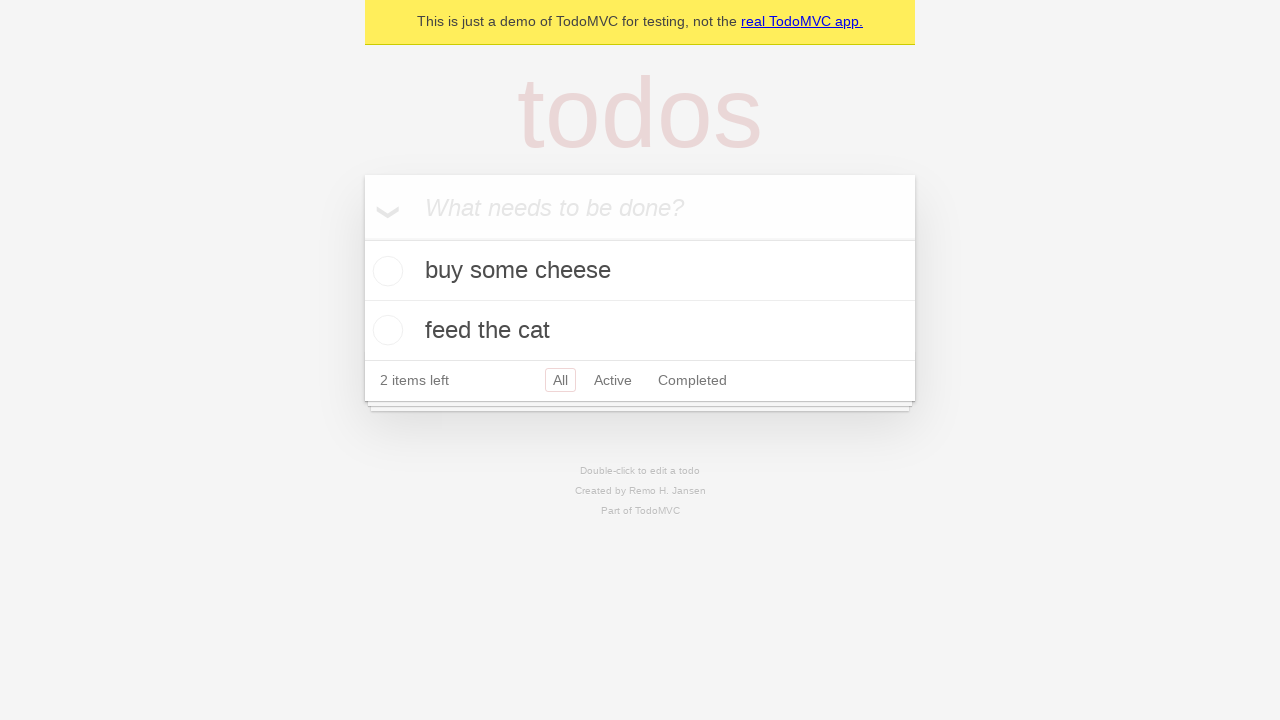

Filled todo input with 'book a doctors appointment' on internal:attr=[placeholder="What needs to be done?"i]
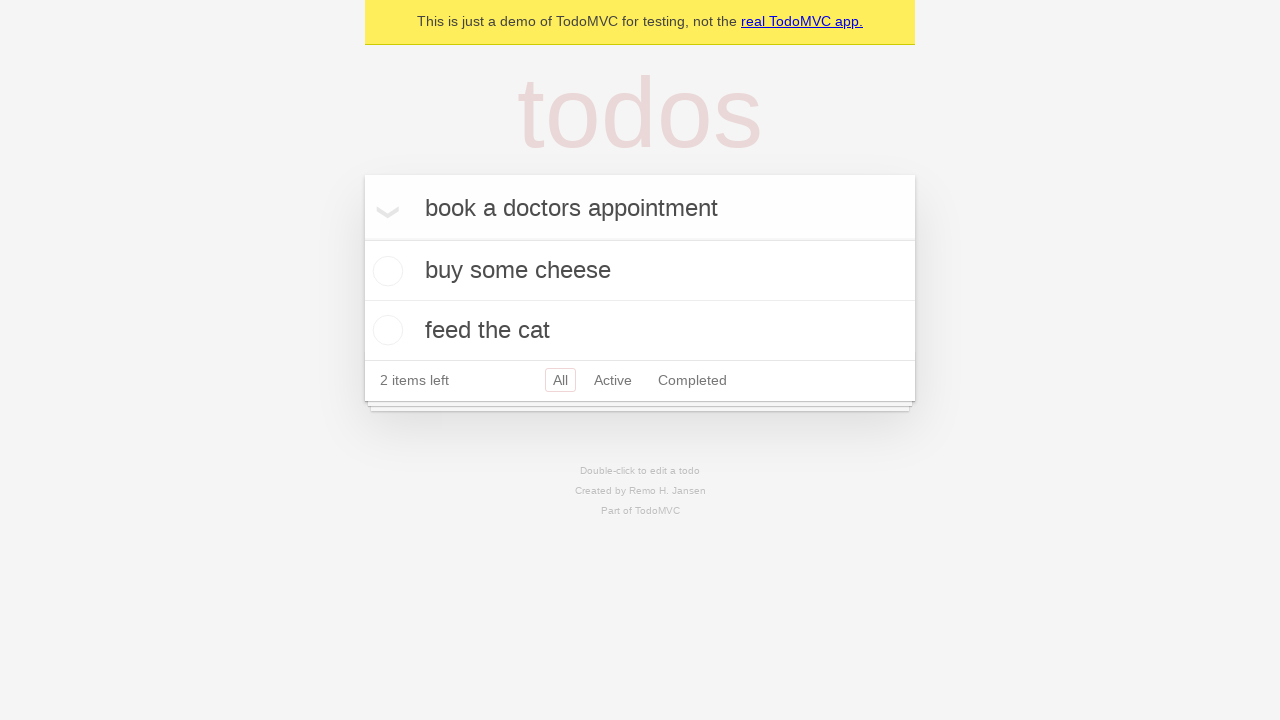

Pressed Enter to create third todo on internal:attr=[placeholder="What needs to be done?"i]
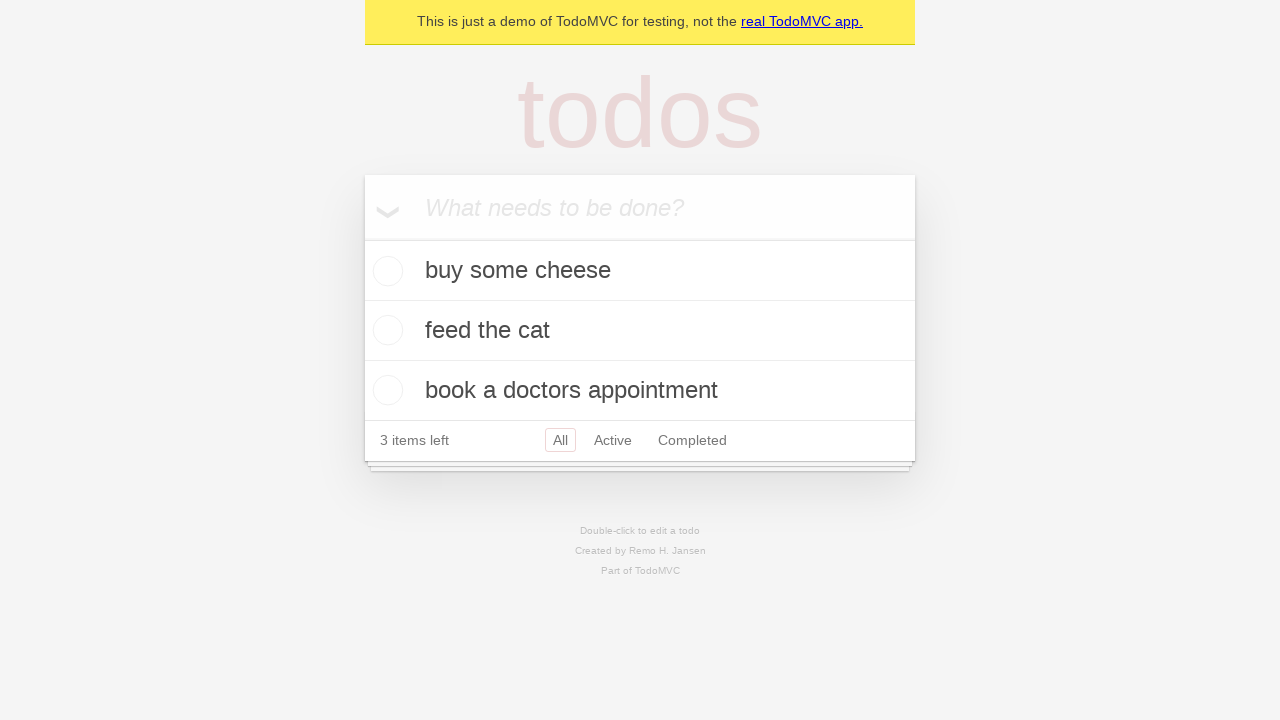

Checked the second todo item 'feed the cat' at (385, 330) on internal:testid=[data-testid="todo-item"s] >> nth=1 >> internal:role=checkbox
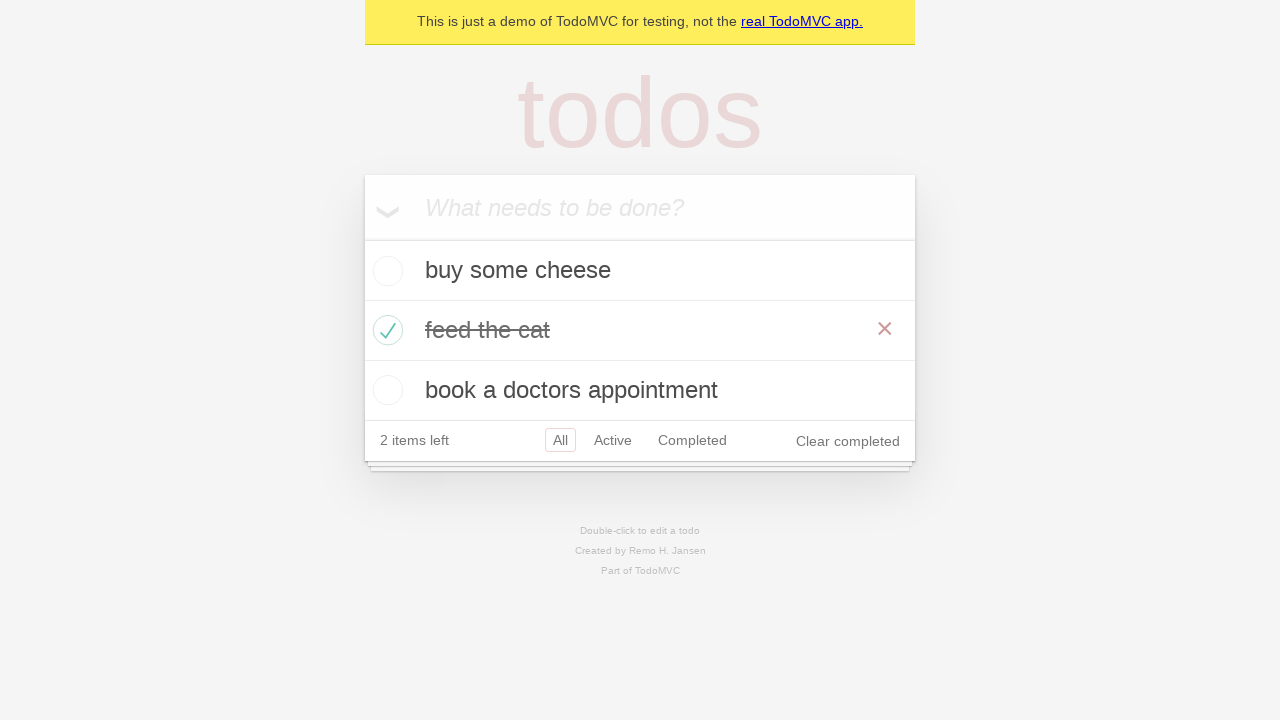

Clicked Active filter to display only uncompleted items at (613, 440) on internal:role=link[name="Active"i]
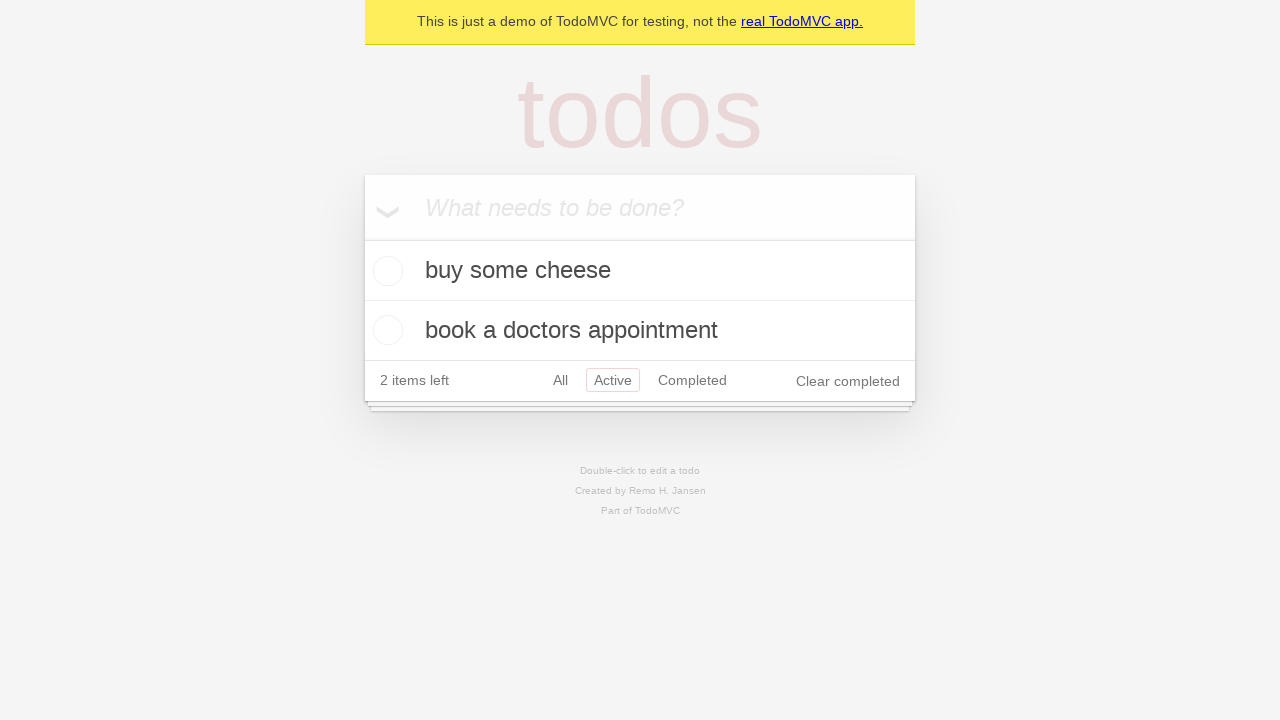

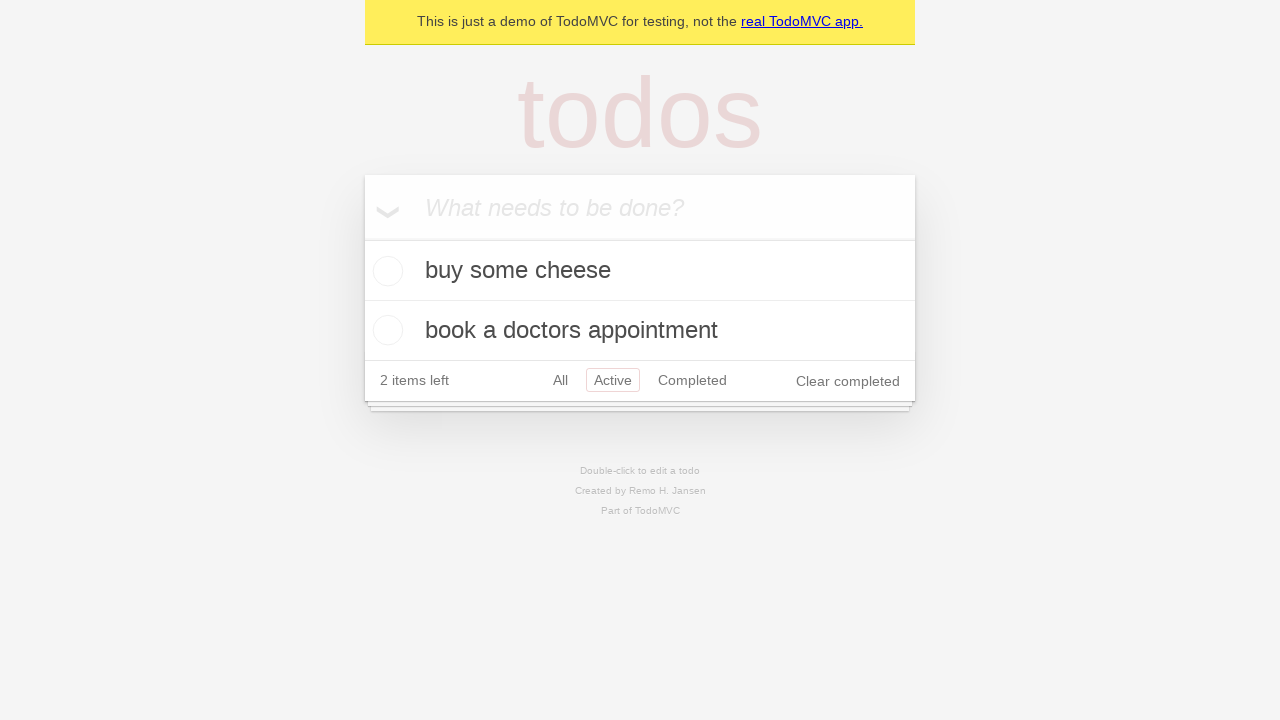